Launches The Food Market website and maximizes the browser window to verify the site loads correctly

Starting URL: https://www.thefoodmarket.com/

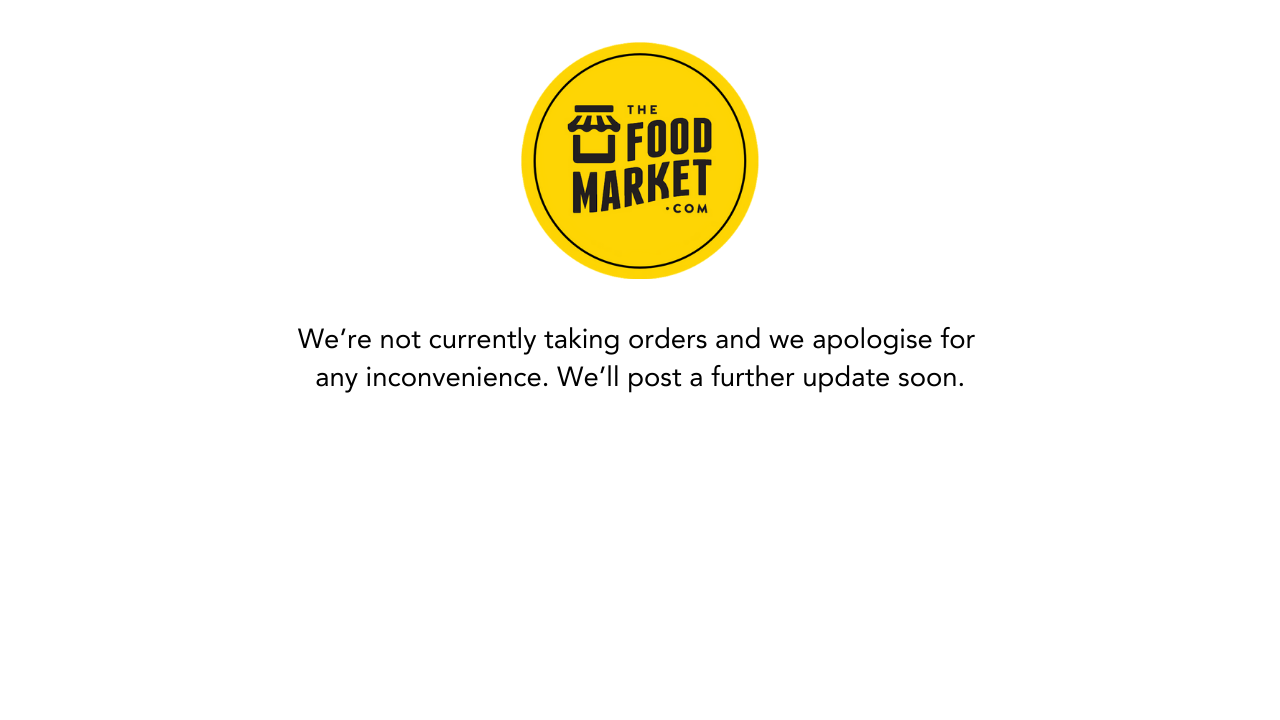

Set viewport size to 1920x1080
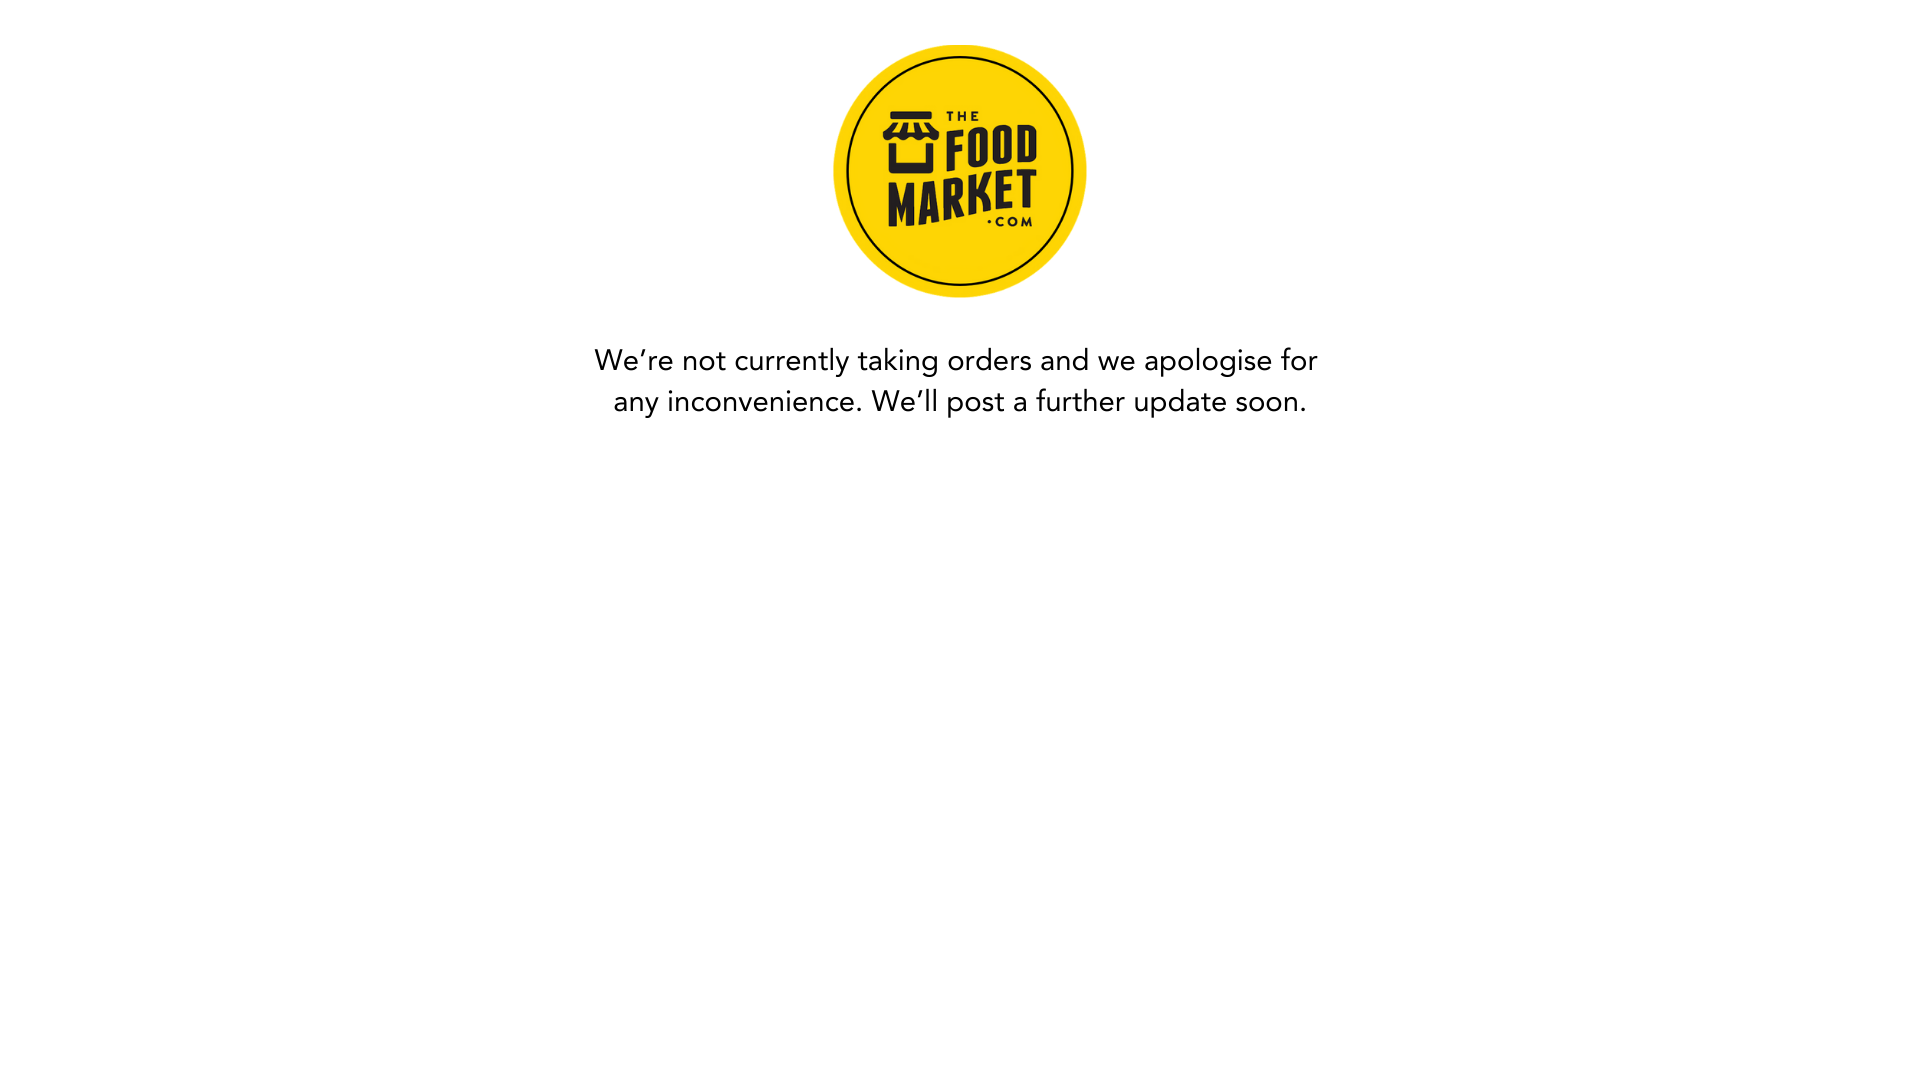

The Food Market website loaded successfully
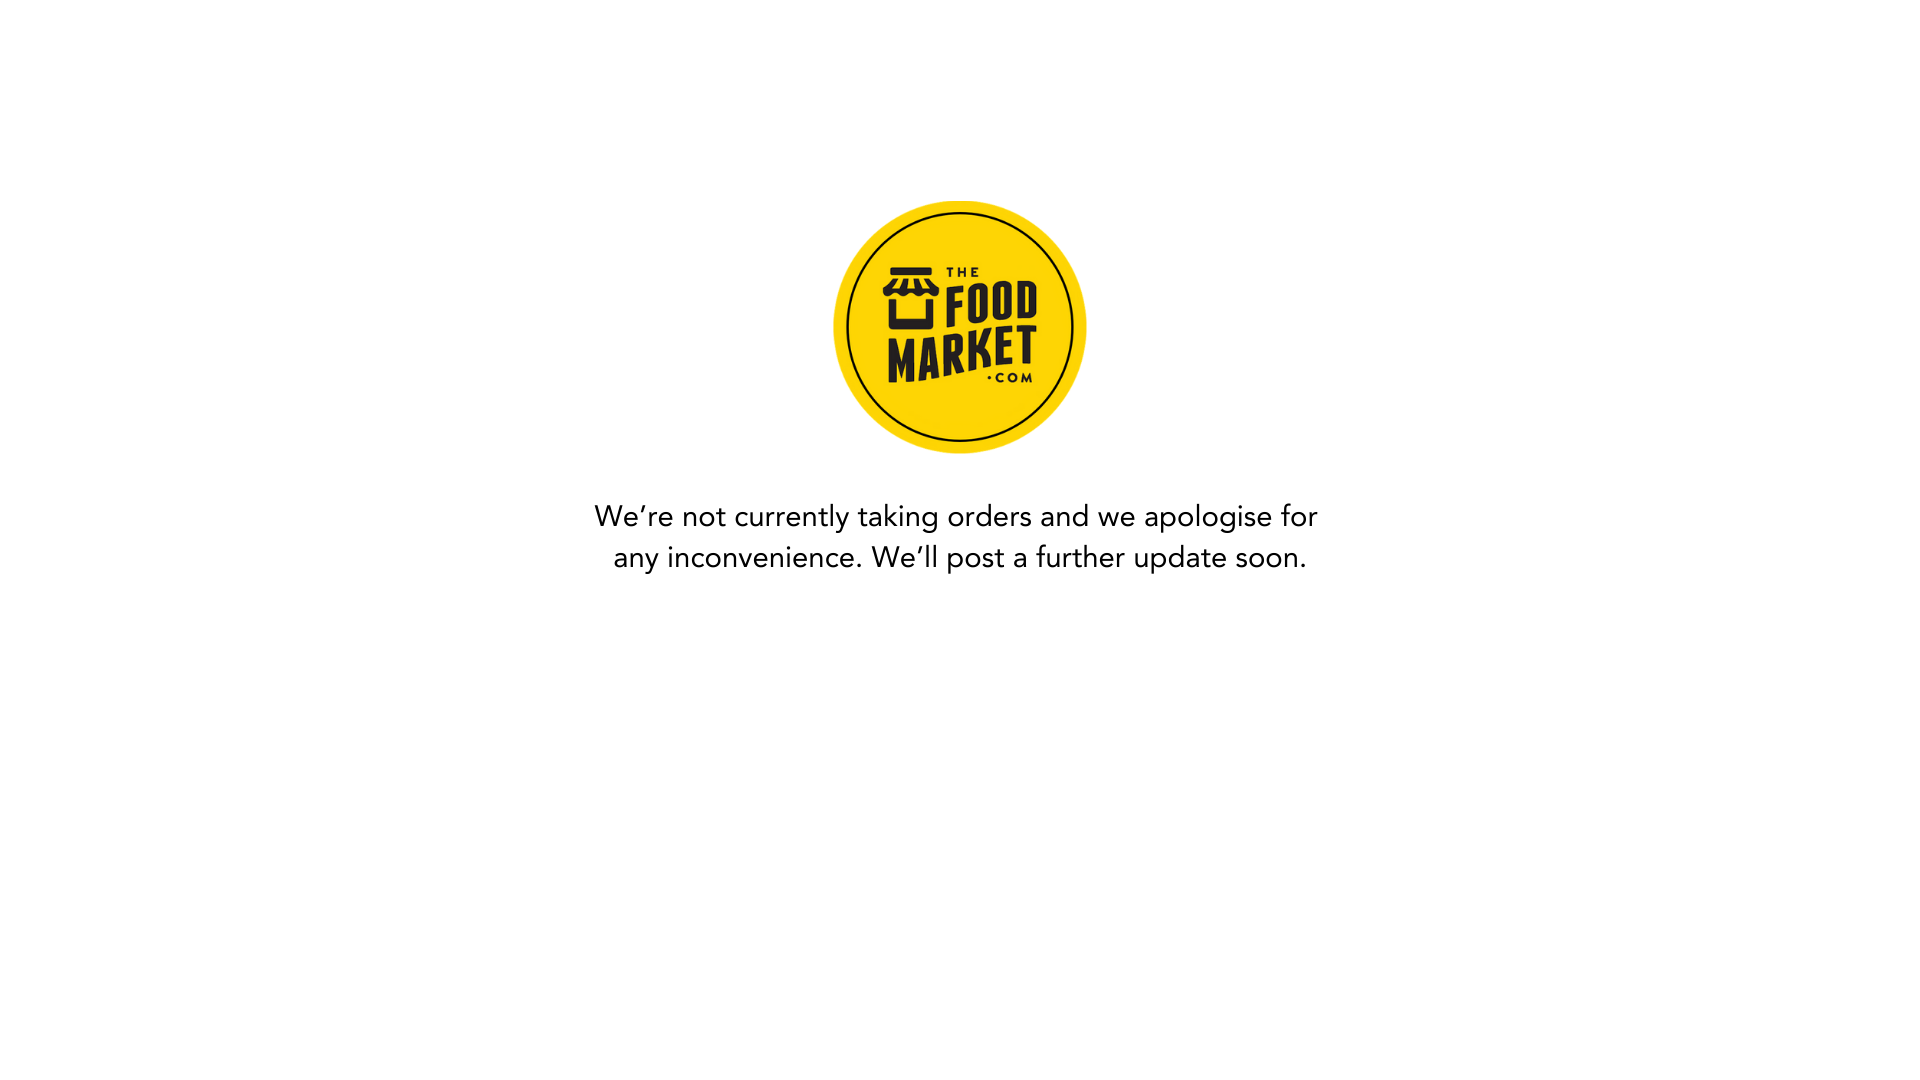

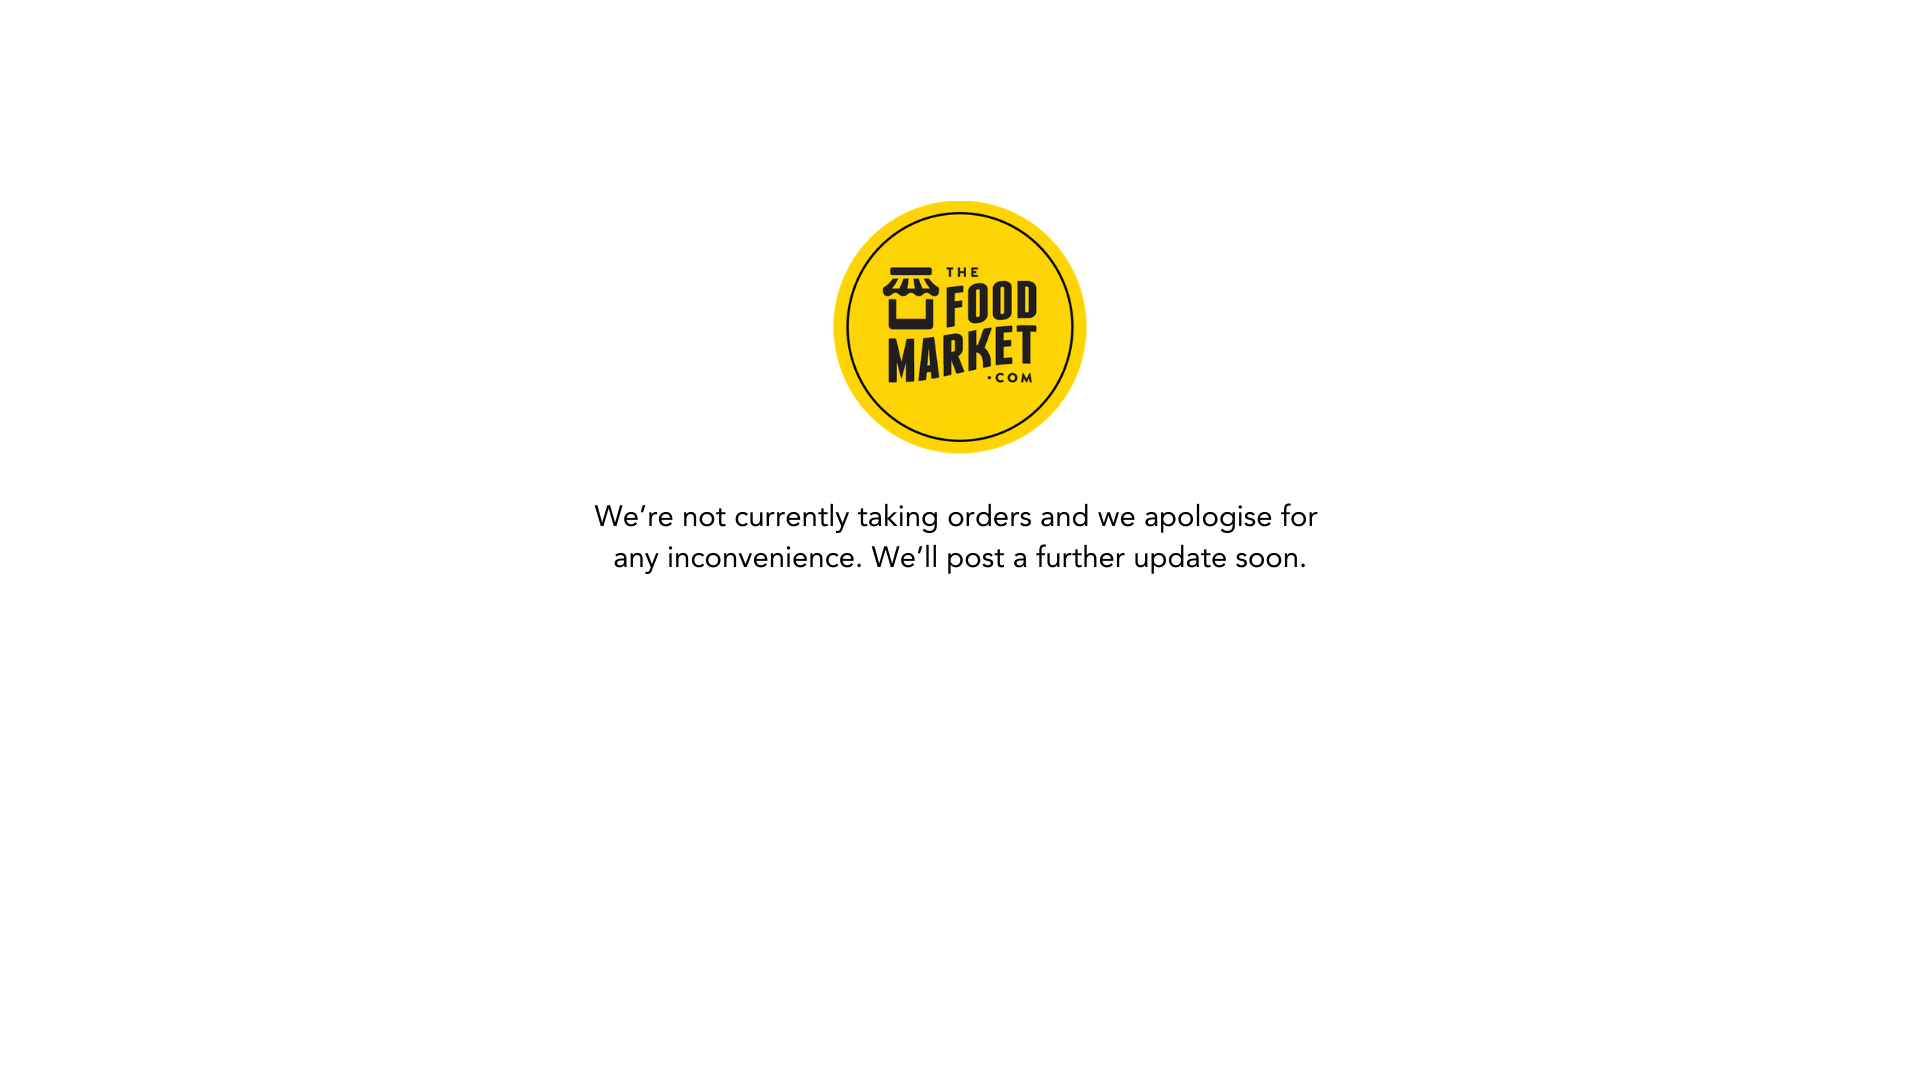